Opens the Booking.com homepage and verifies the page loads successfully.

Starting URL: https://www.booking.com/

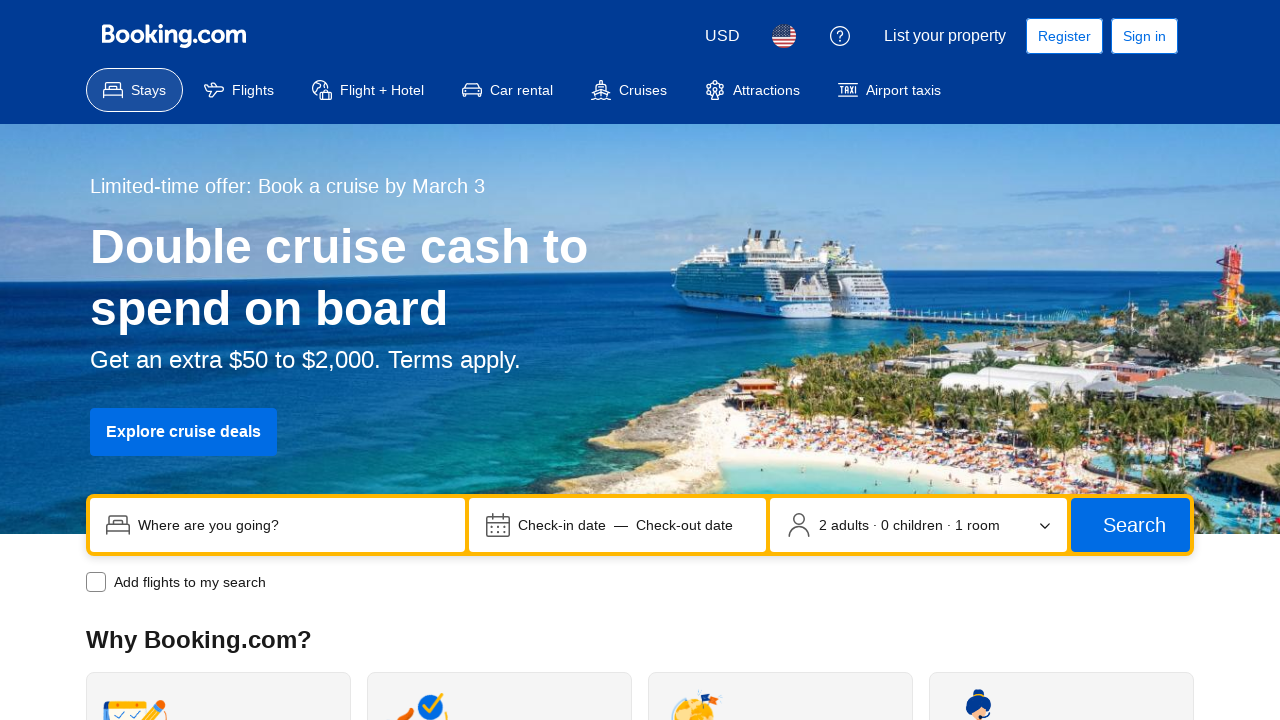

Navigated to Booking.com homepage
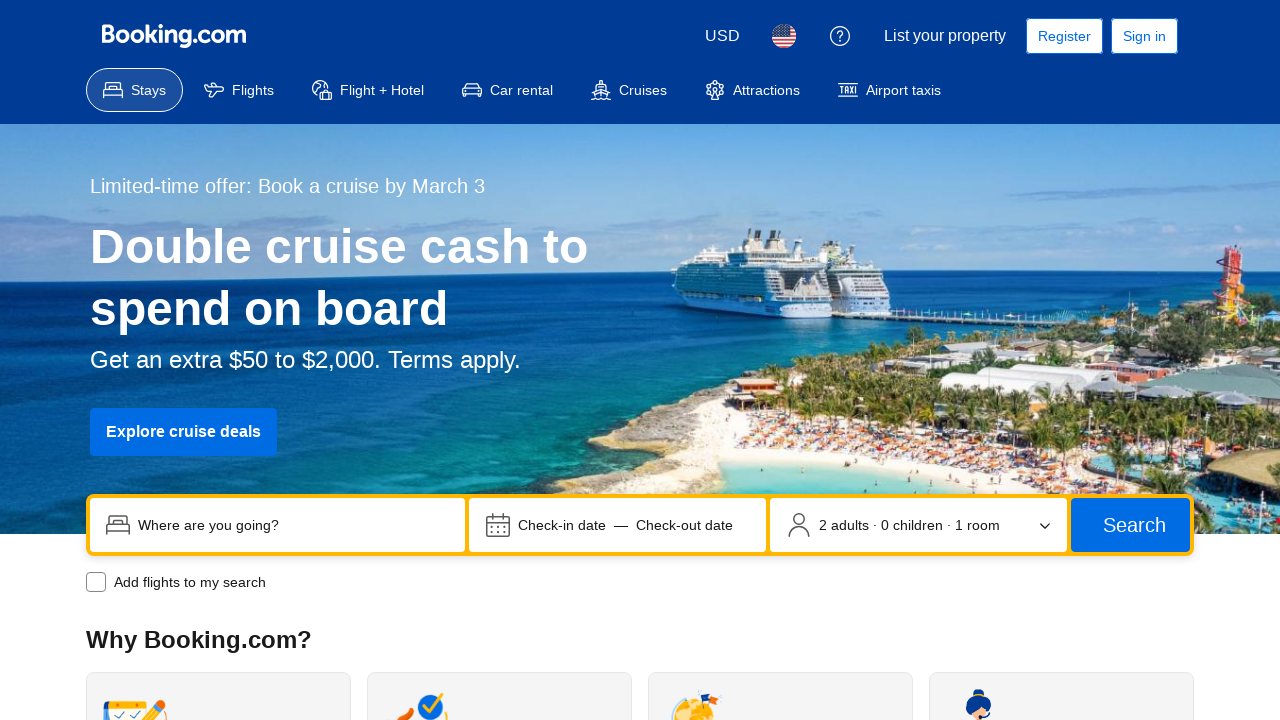

Page DOM content fully loaded
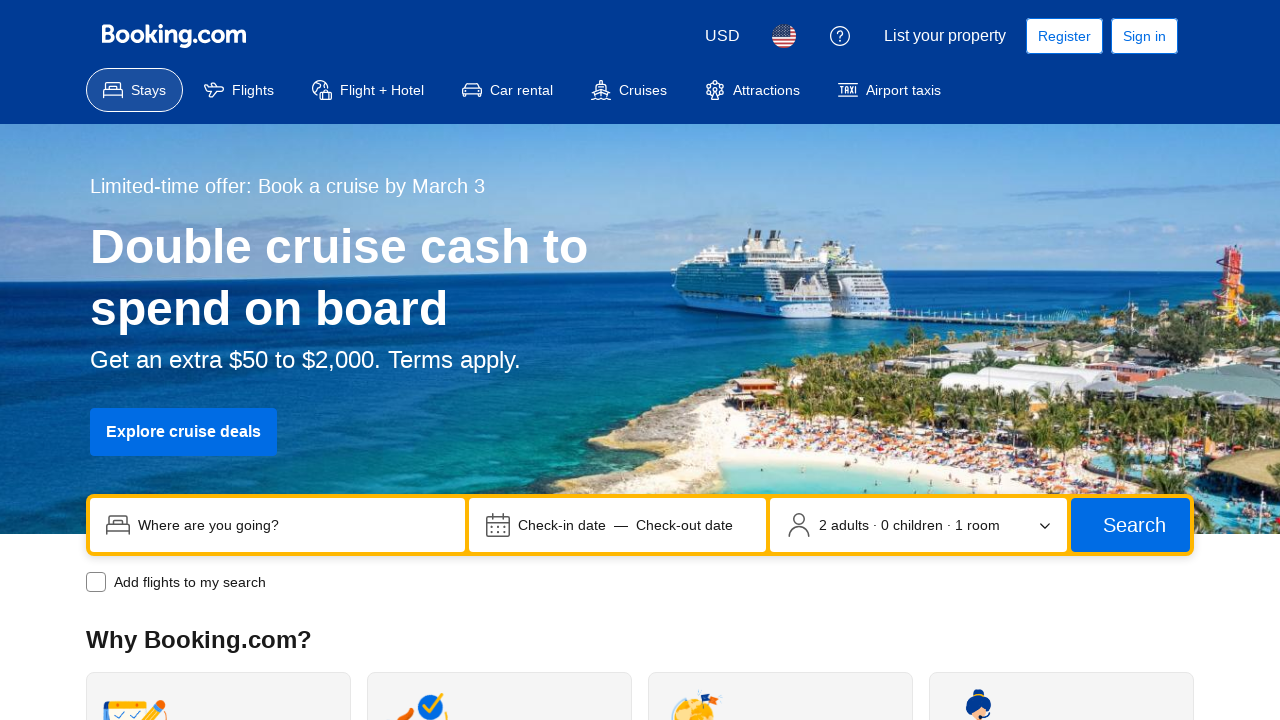

Verified page URL is Booking.com homepage
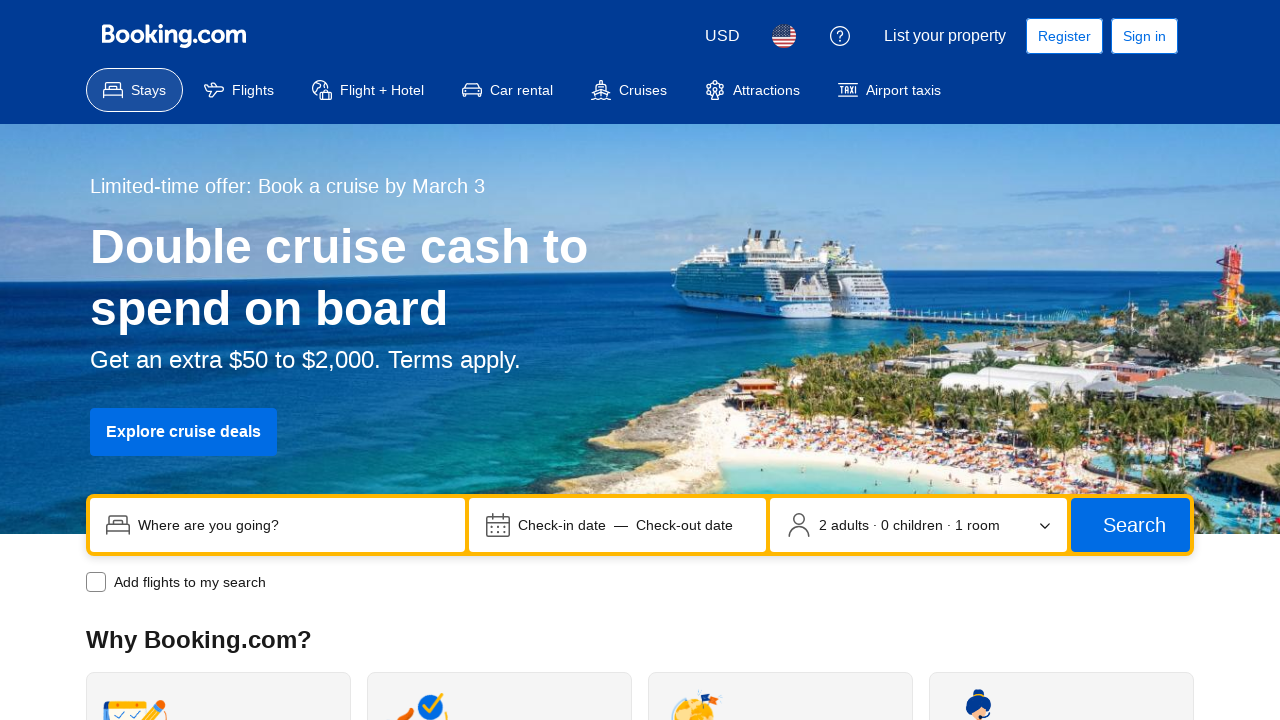

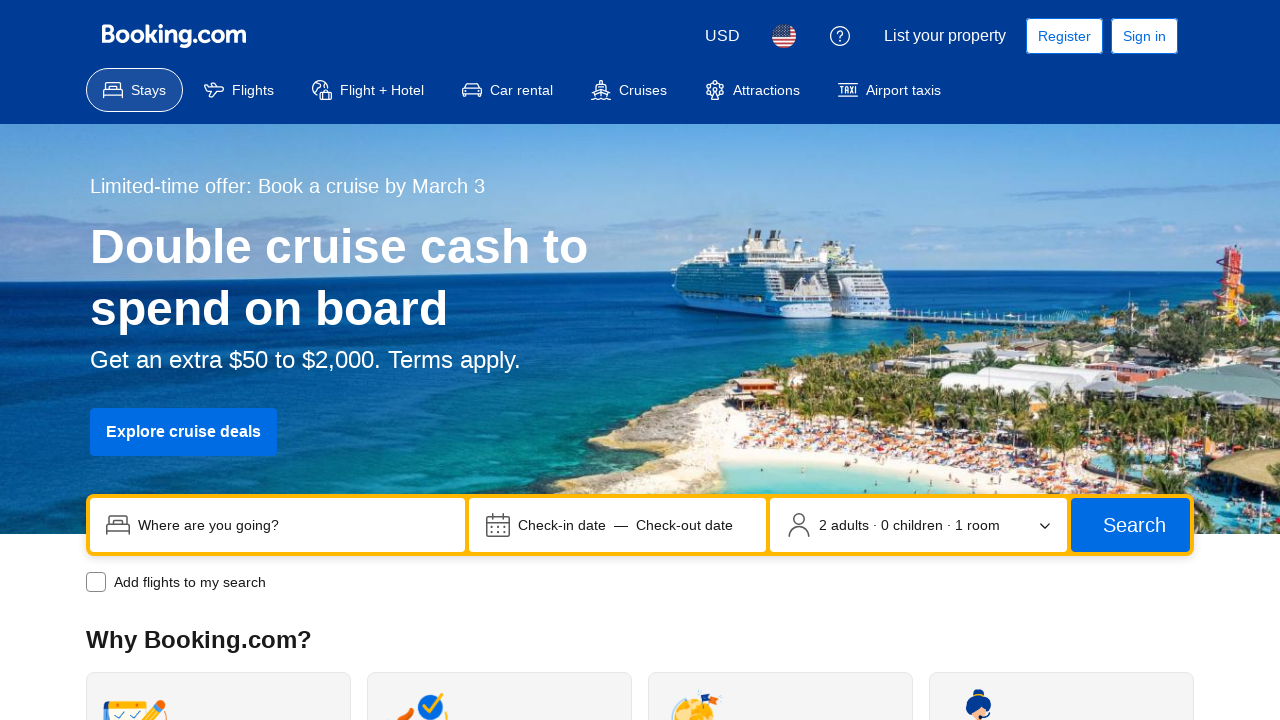